Tests hover functionality by hovering over an avatar image and verifying that additional user information caption becomes visible.

Starting URL: http://the-internet.herokuapp.com/hovers

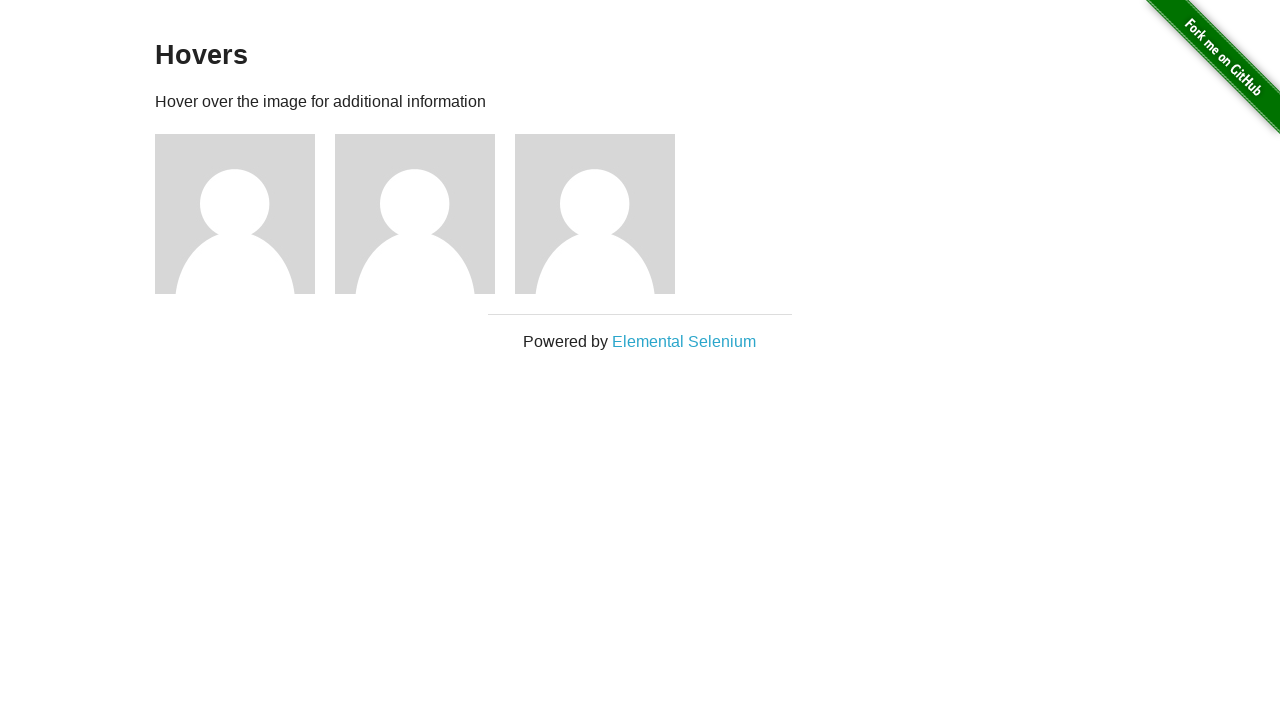

Located the first avatar figure element
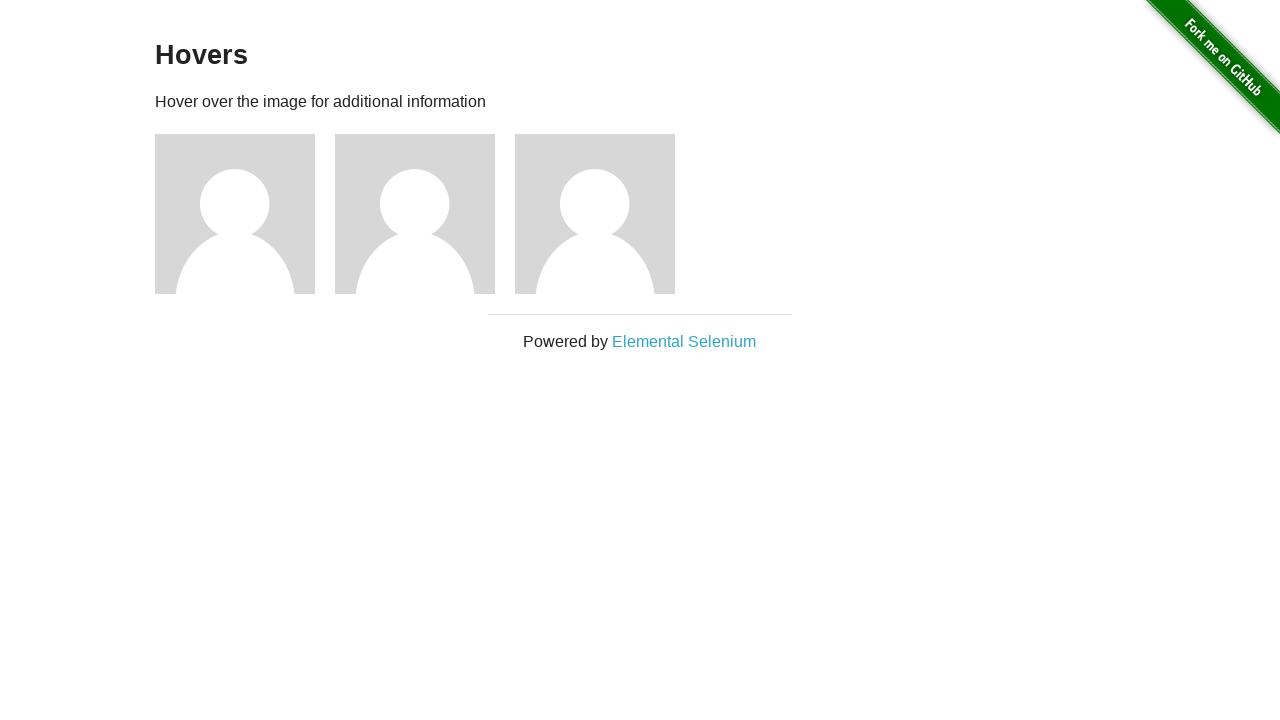

Hovered over the avatar image at (245, 214) on .figure >> nth=0
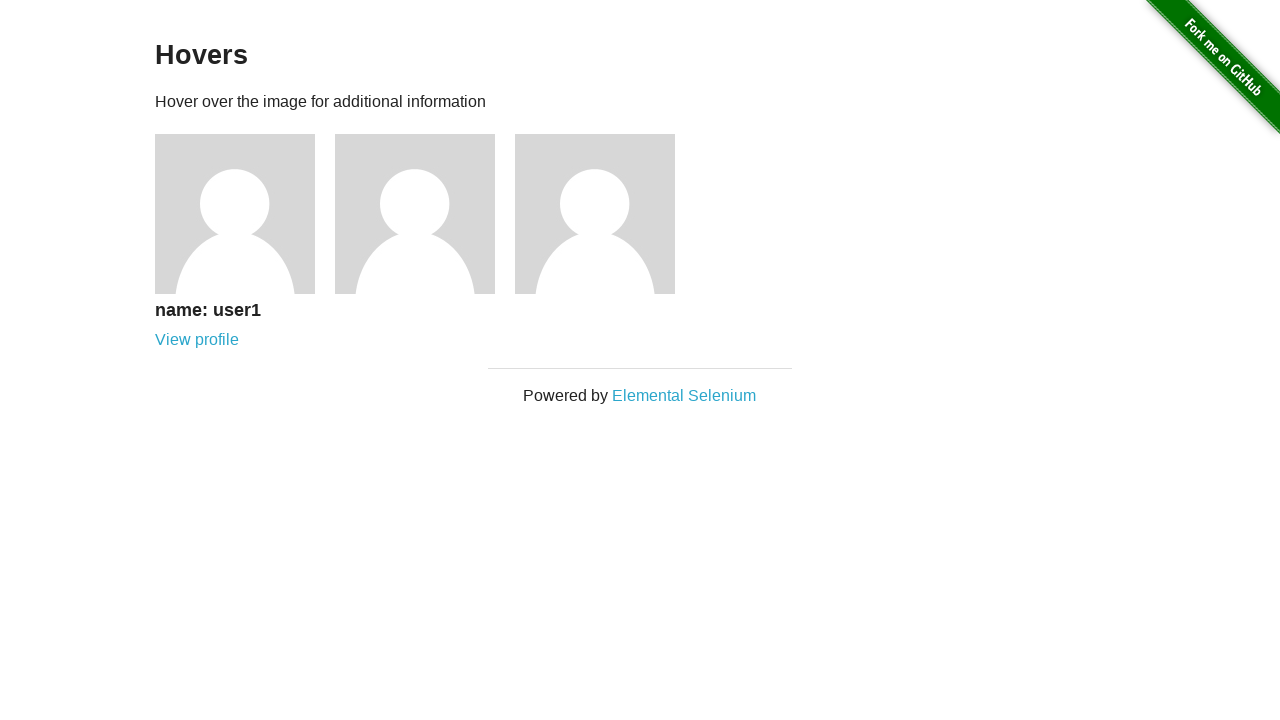

Located the avatar caption element
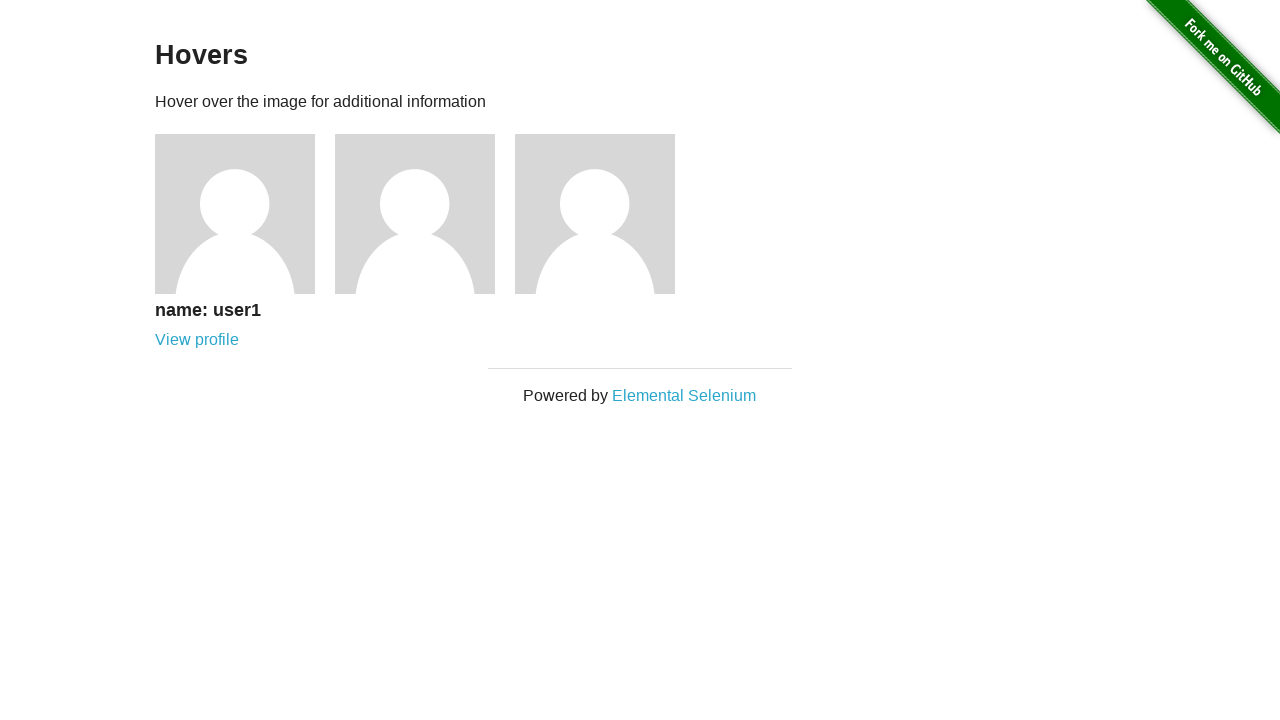

Waited for caption to become visible
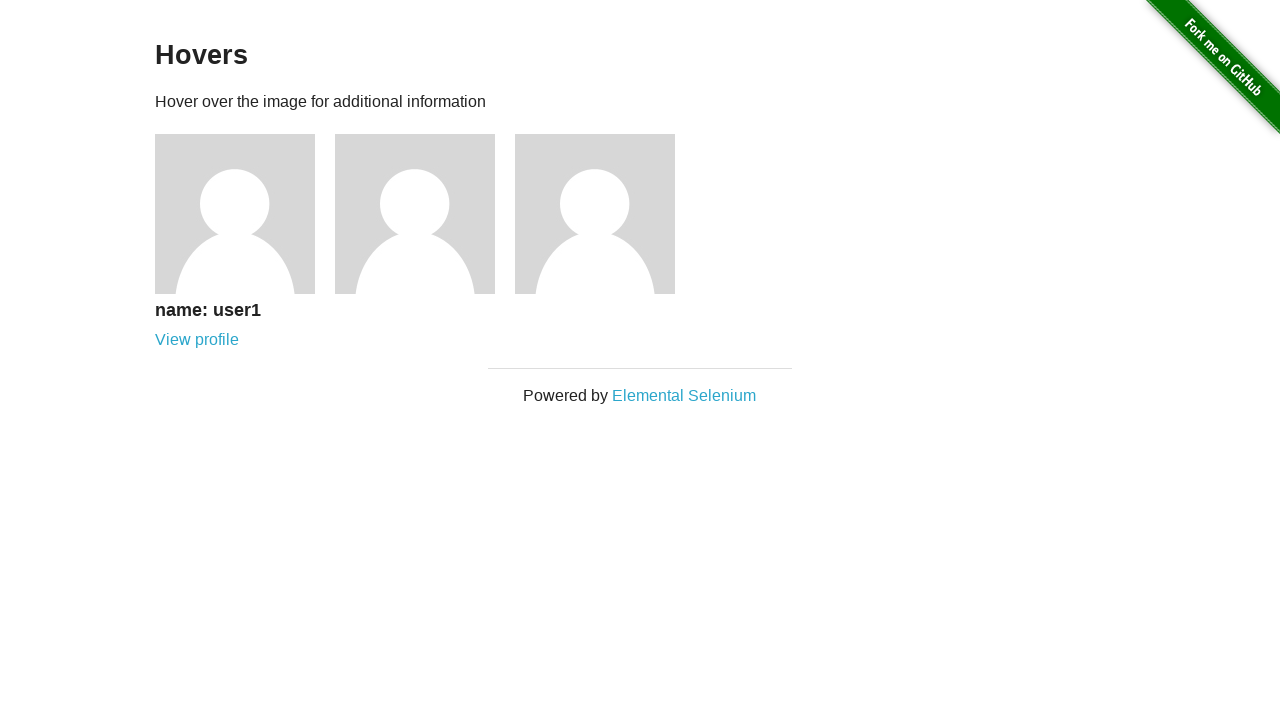

Verified that the user information caption is visible
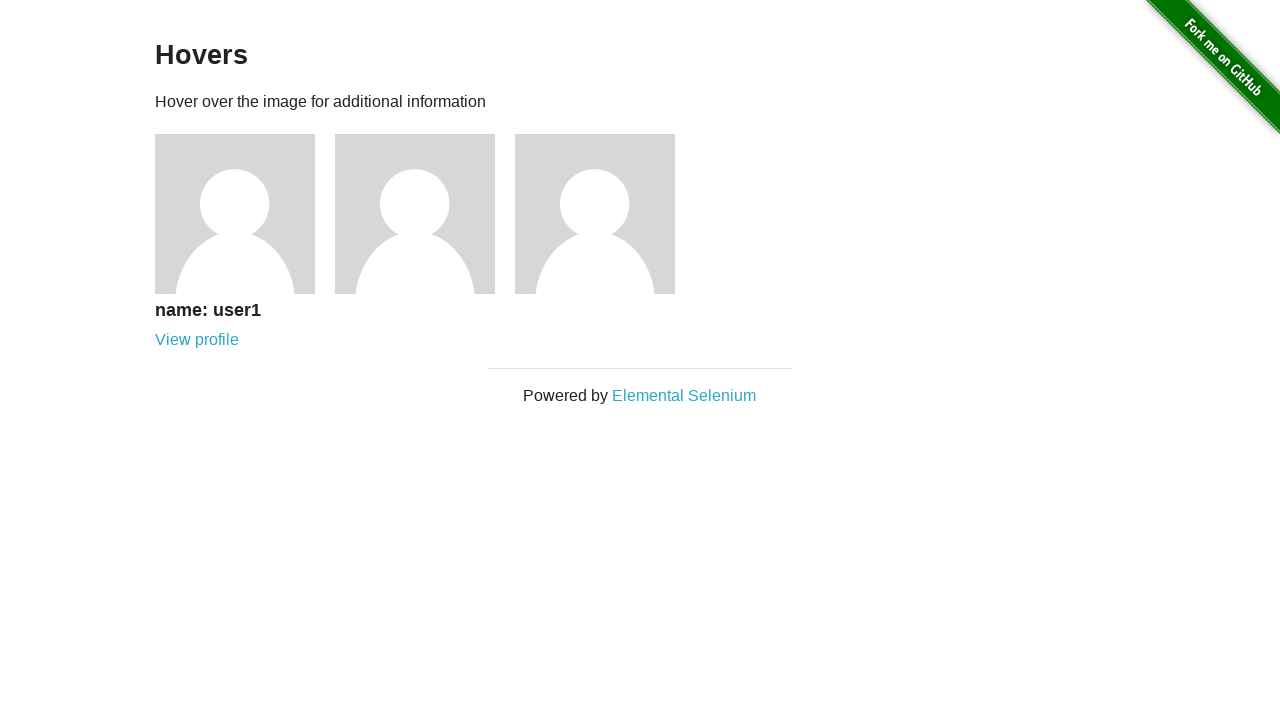

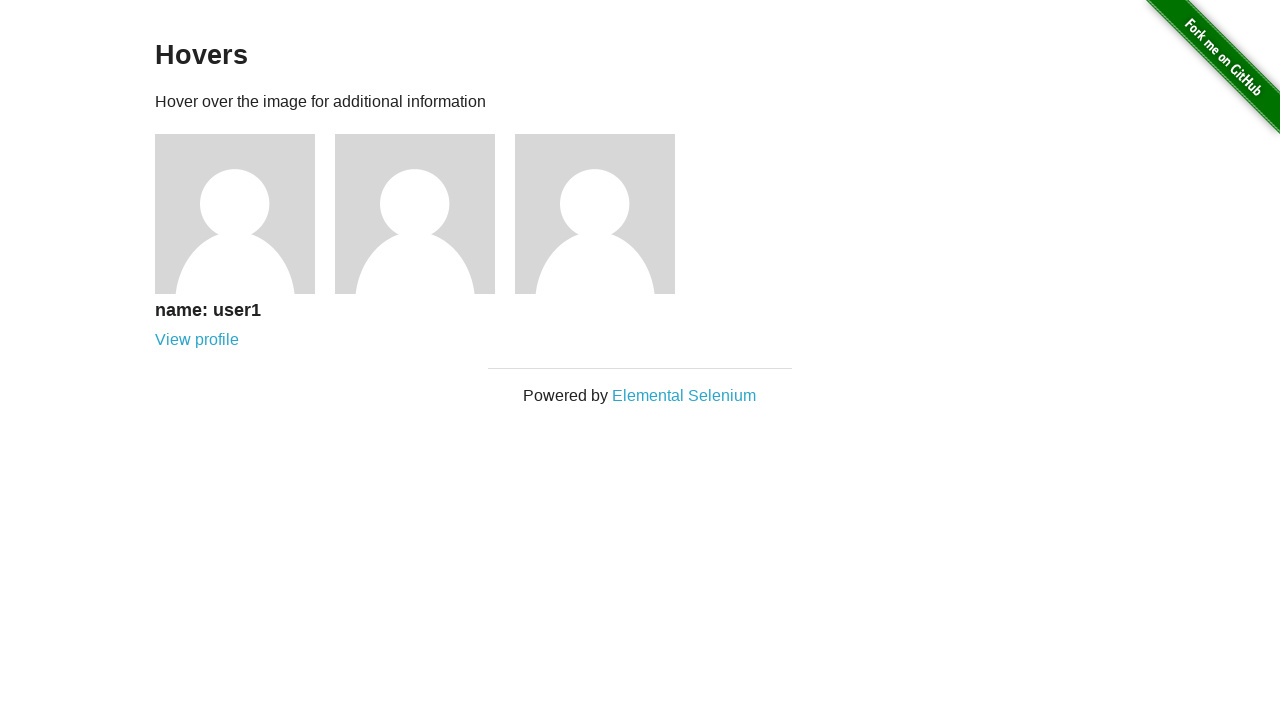